Tests scrolling to an element and filling out a form with name and date fields on a scroll demonstration page

Starting URL: https://formy-project.herokuapp.com/scroll

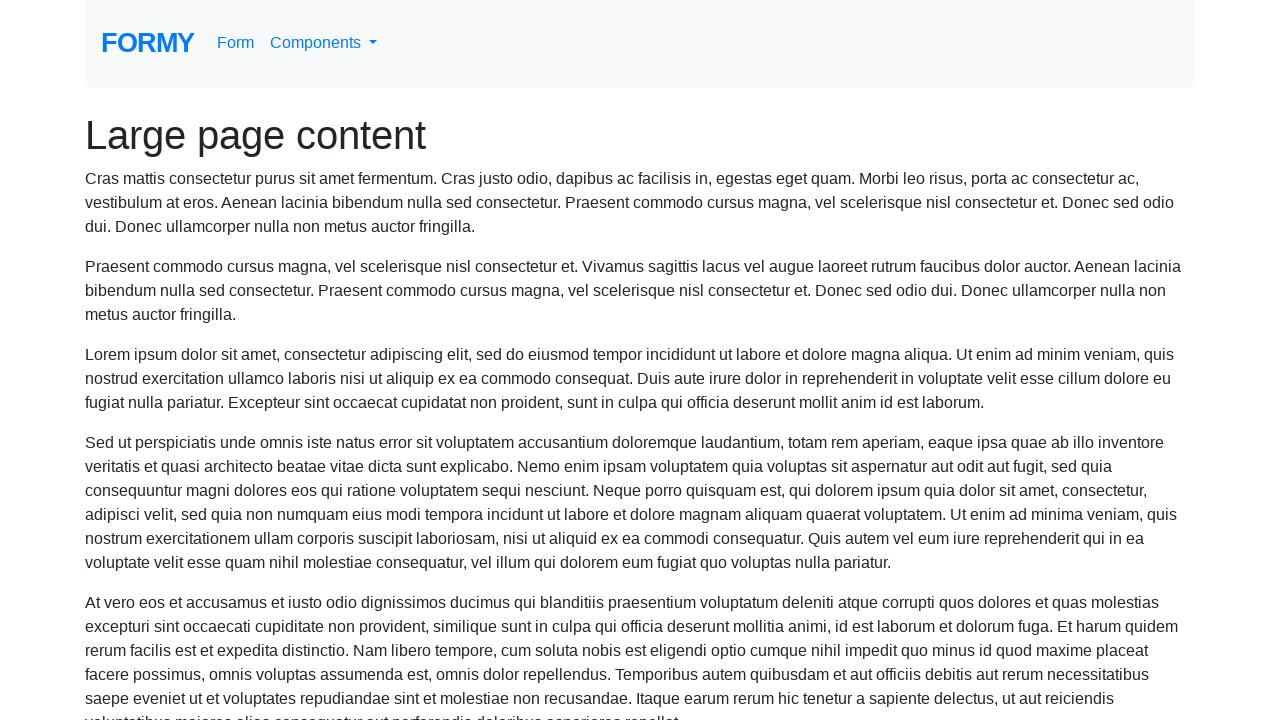

Scrolled to name field
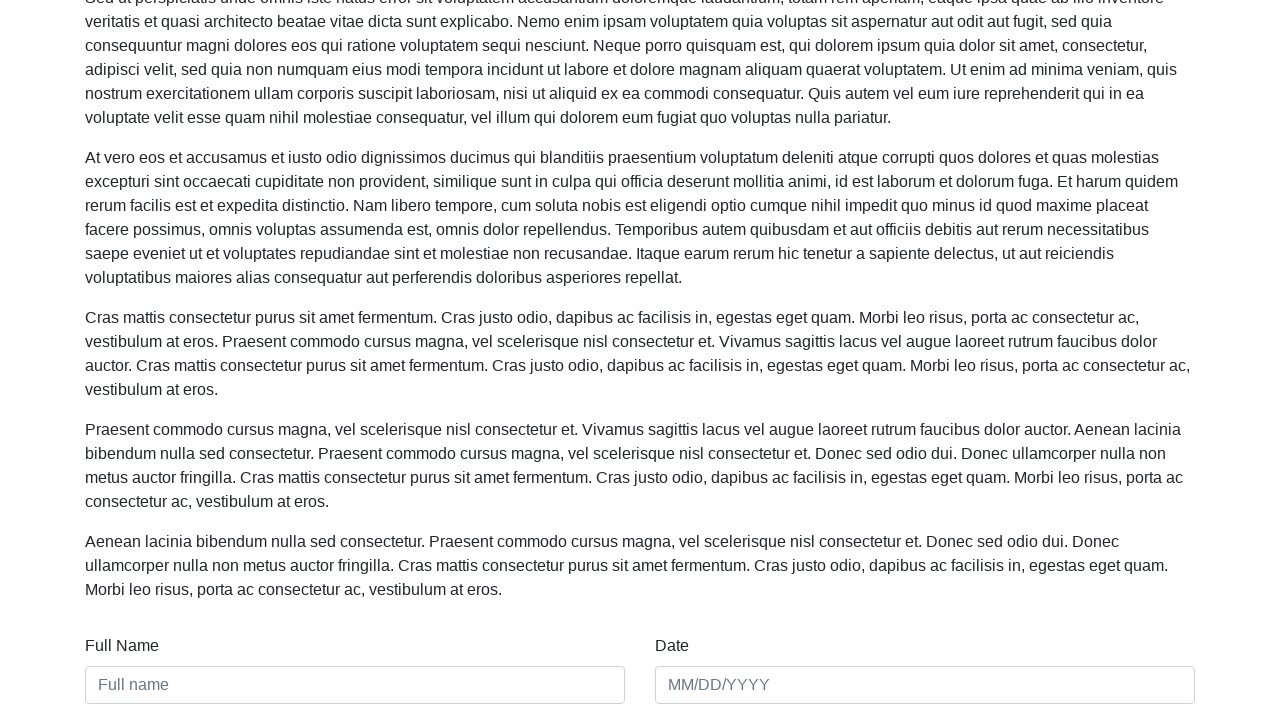

Filled name field with 'Marcus Thompson' on #name
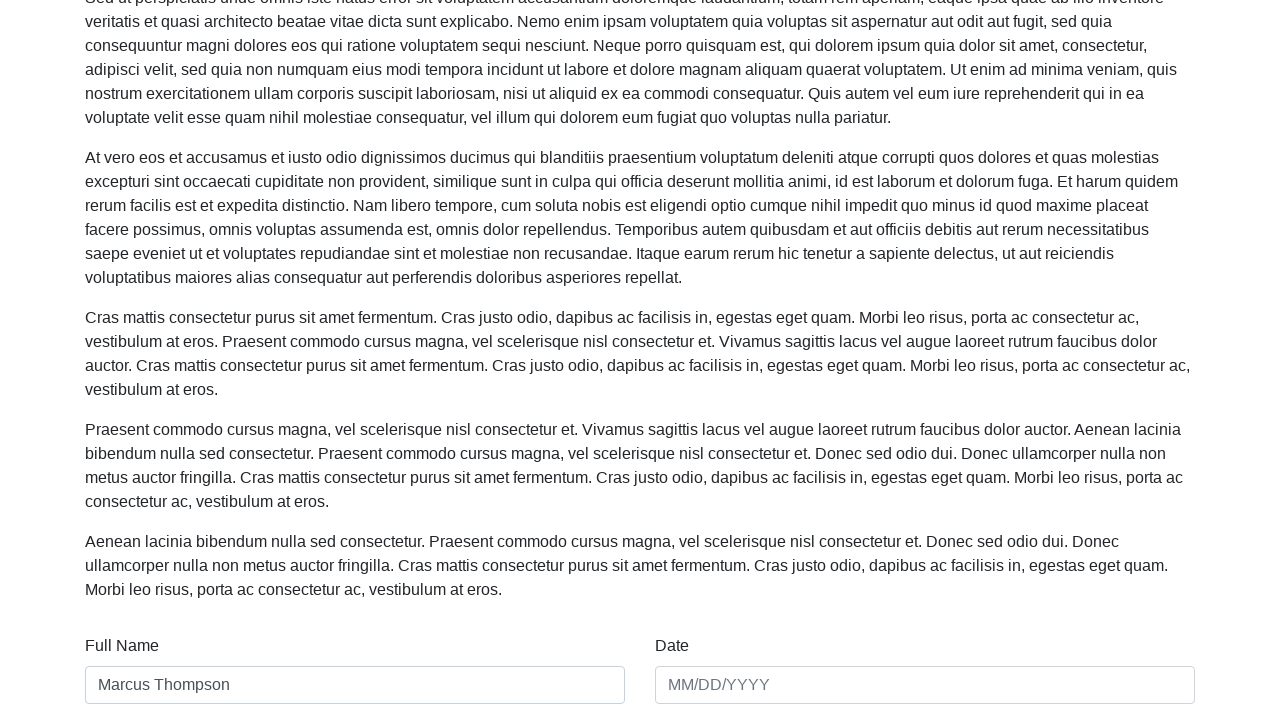

Filled date field with '03/15/1988' on #date
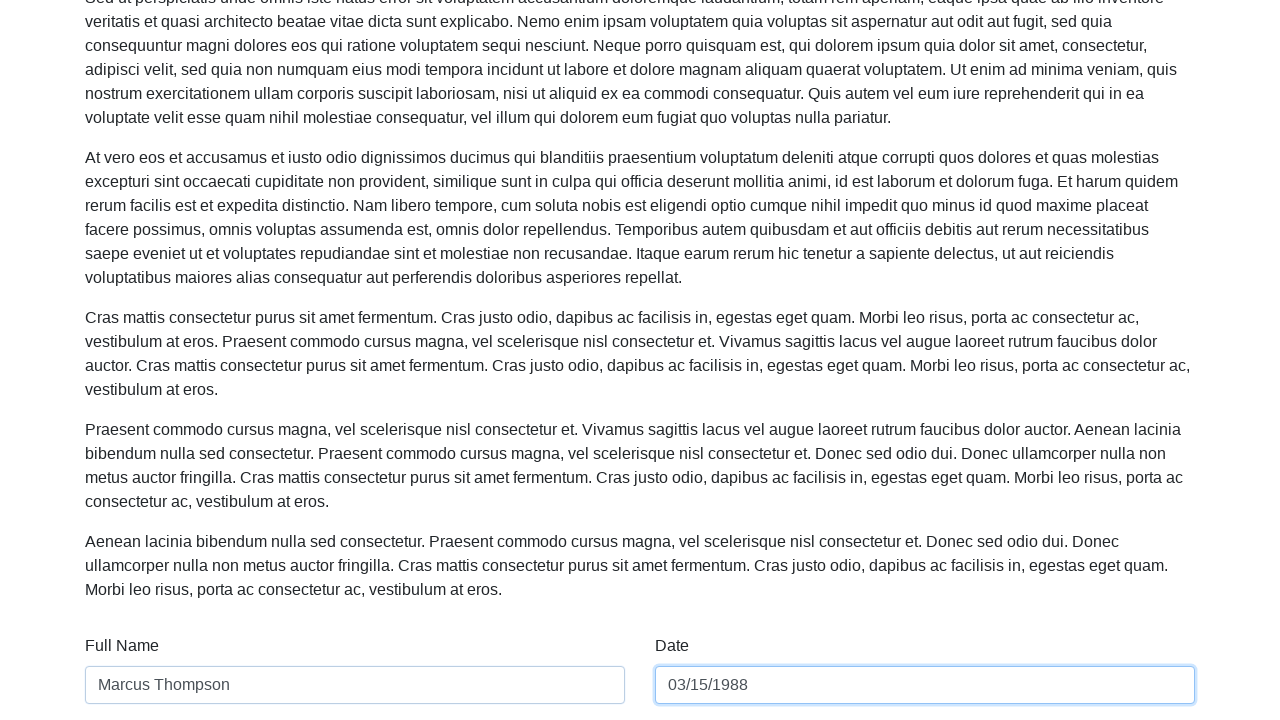

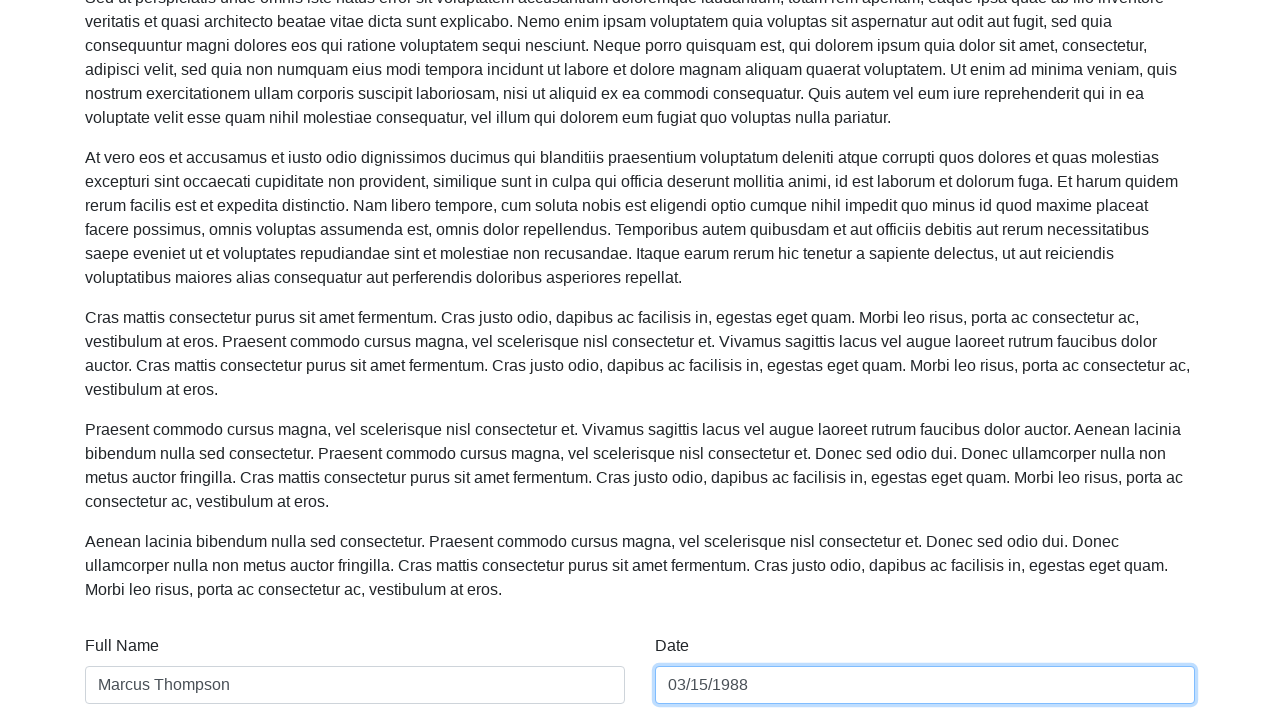